Tests the dealer locator functionality on Rode website by selecting a country, entering a search query, and verifying dealer results are displayed

Starting URL: https://rode.com/en/support/where-to-buy

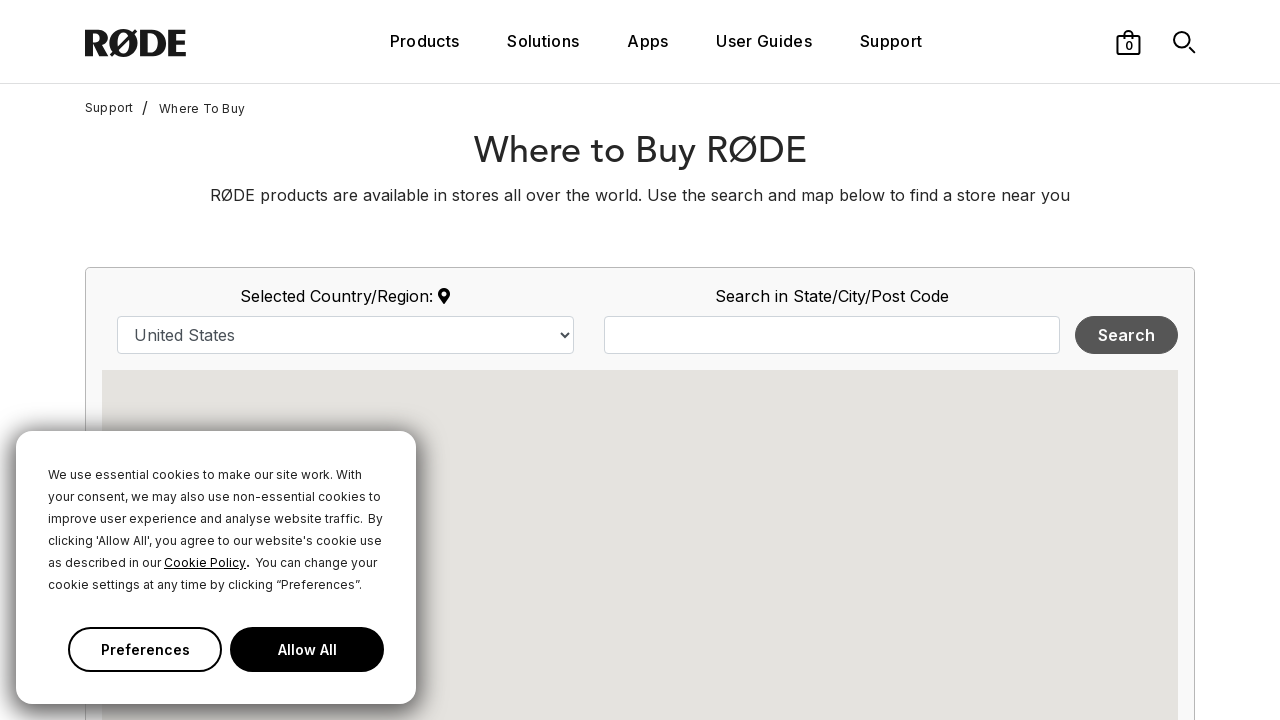

Country dropdown selector is available
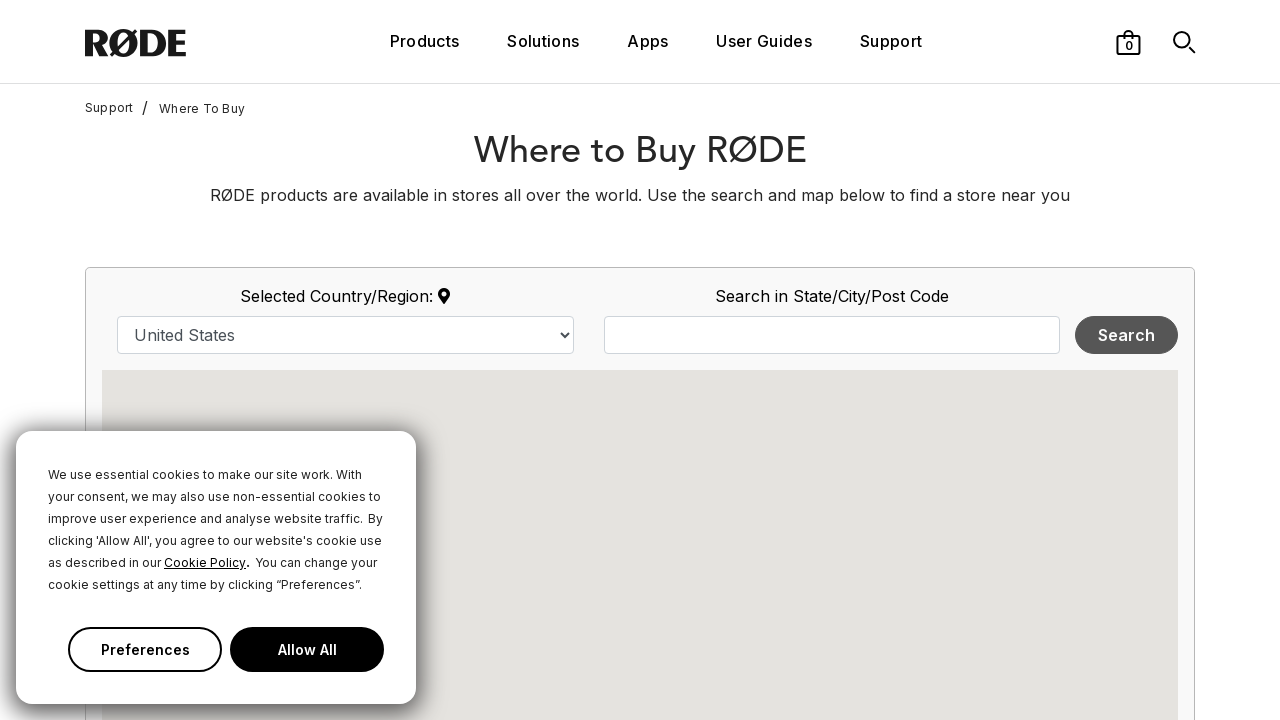

Selected Vietnam from country dropdown on select#country
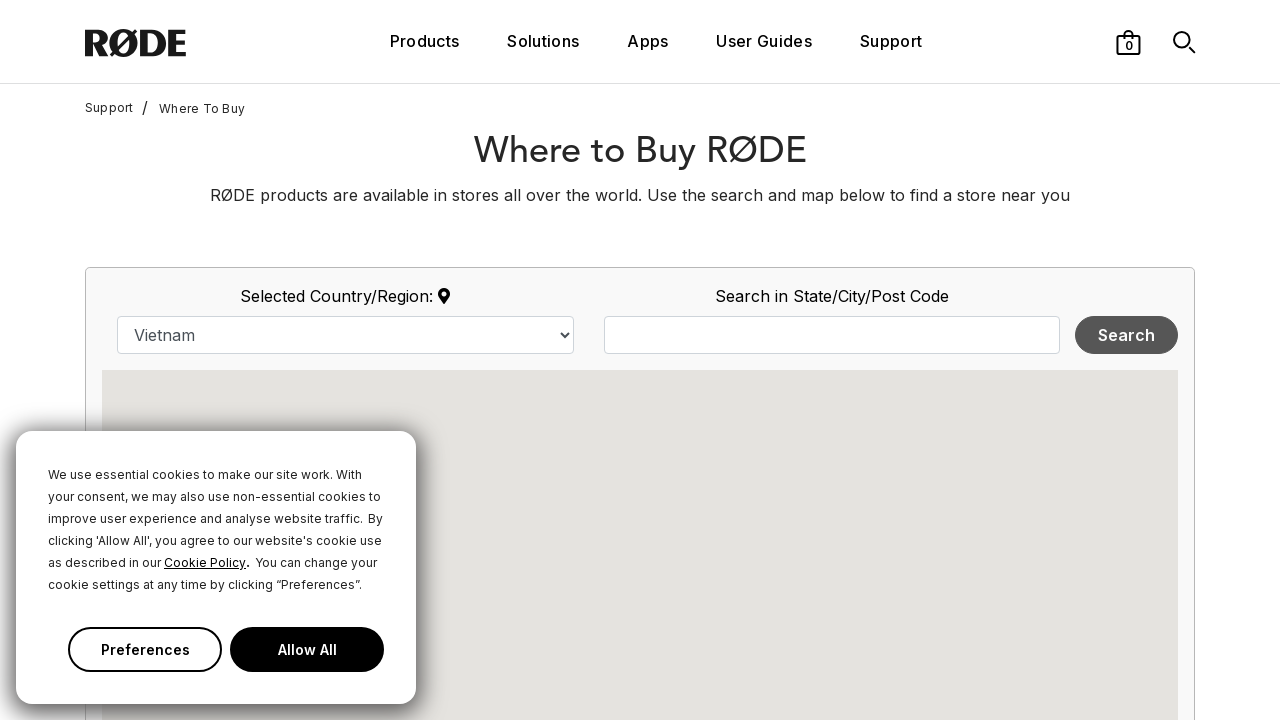

Entered search query 'HO CHI MINH' in search field on input#map_search_query
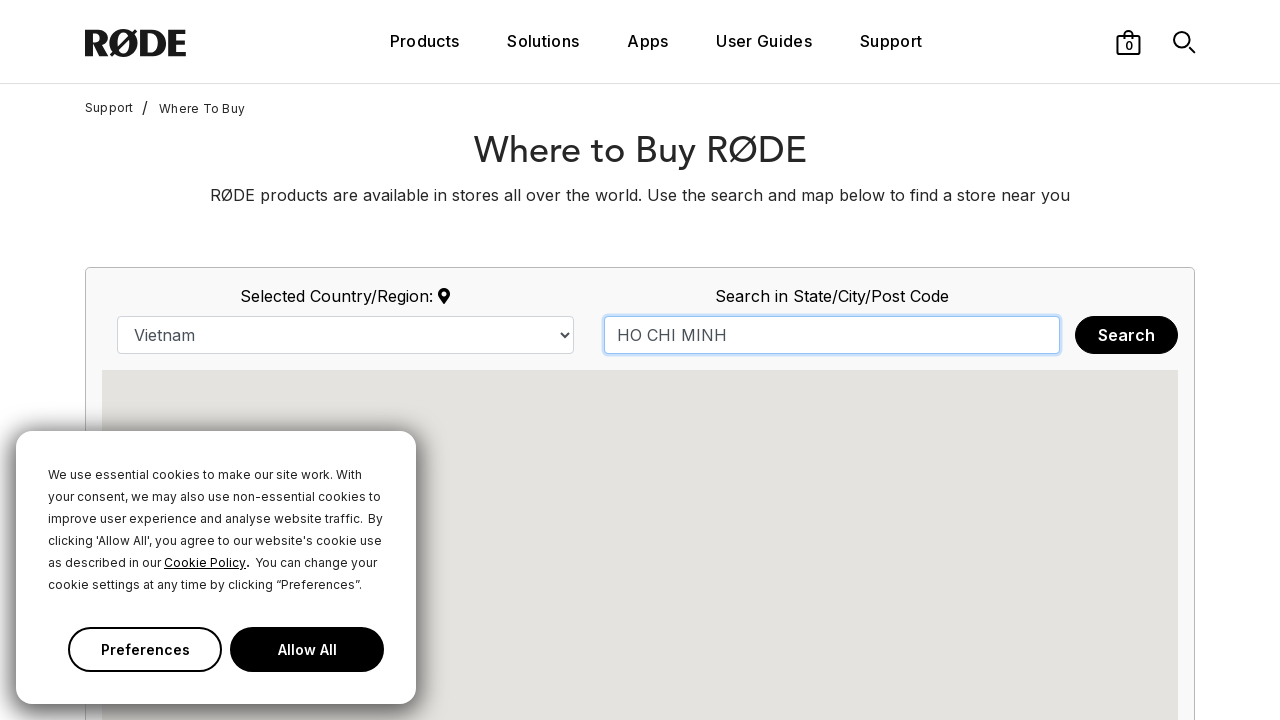

Clicked Search button to find dealers at (1126, 335) on button:text('Search')
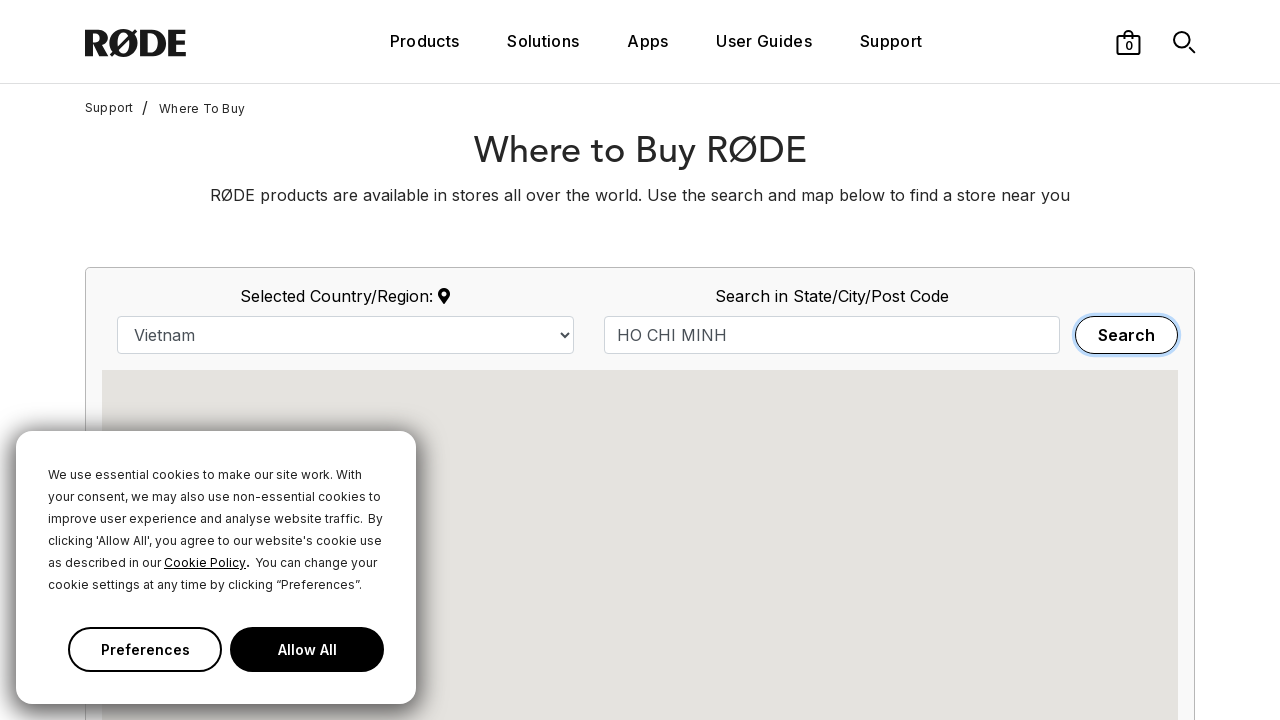

Dealer results loaded and displayed
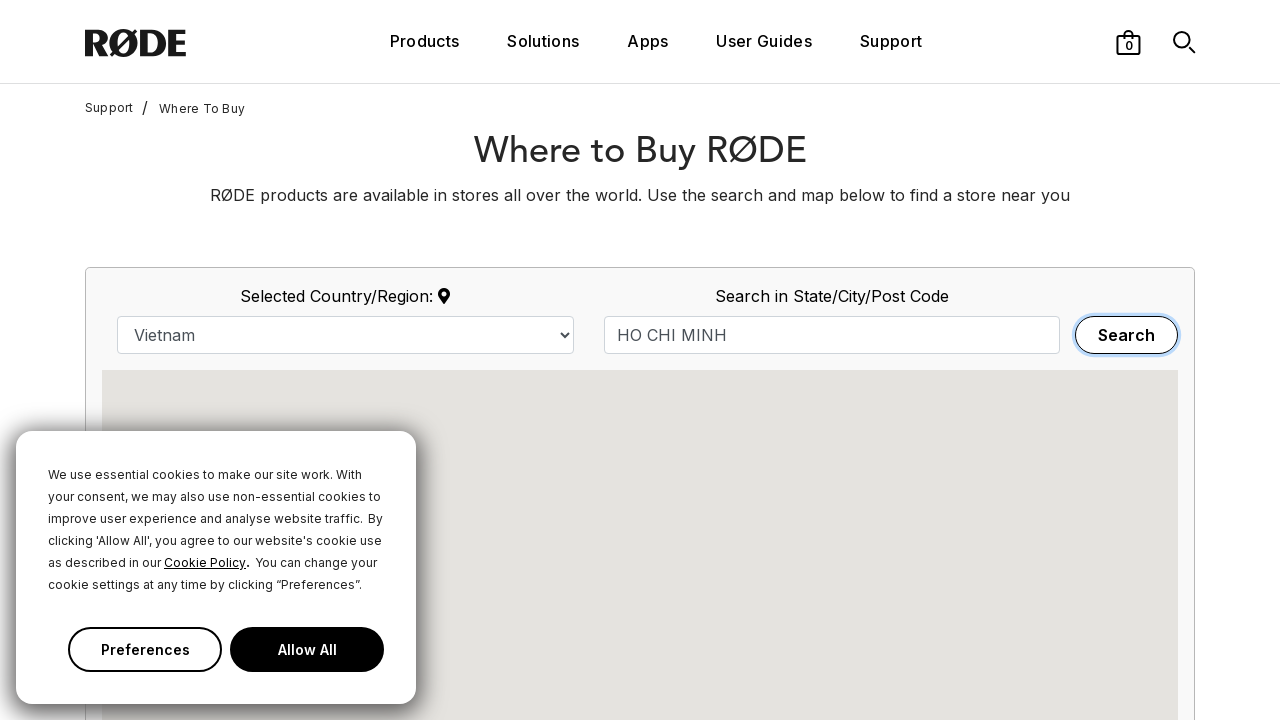

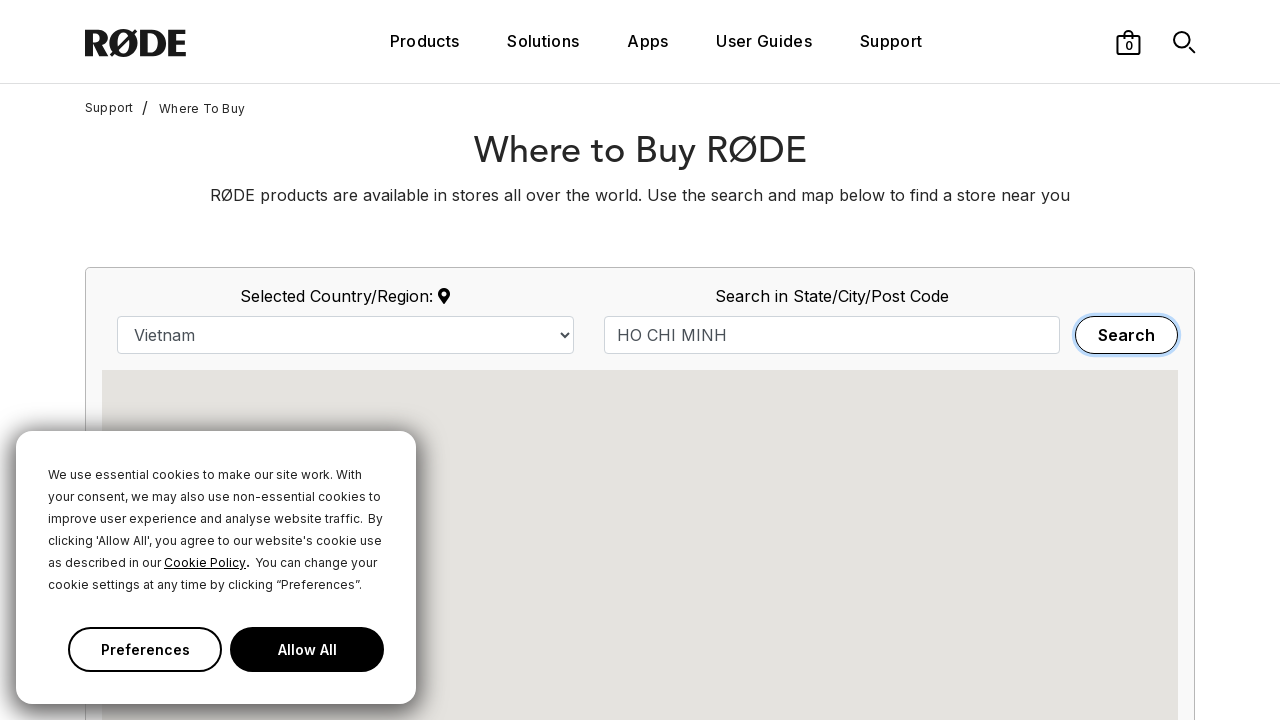